Tests that main and footer sections become visible when items are added

Starting URL: https://demo.playwright.dev/todomvc

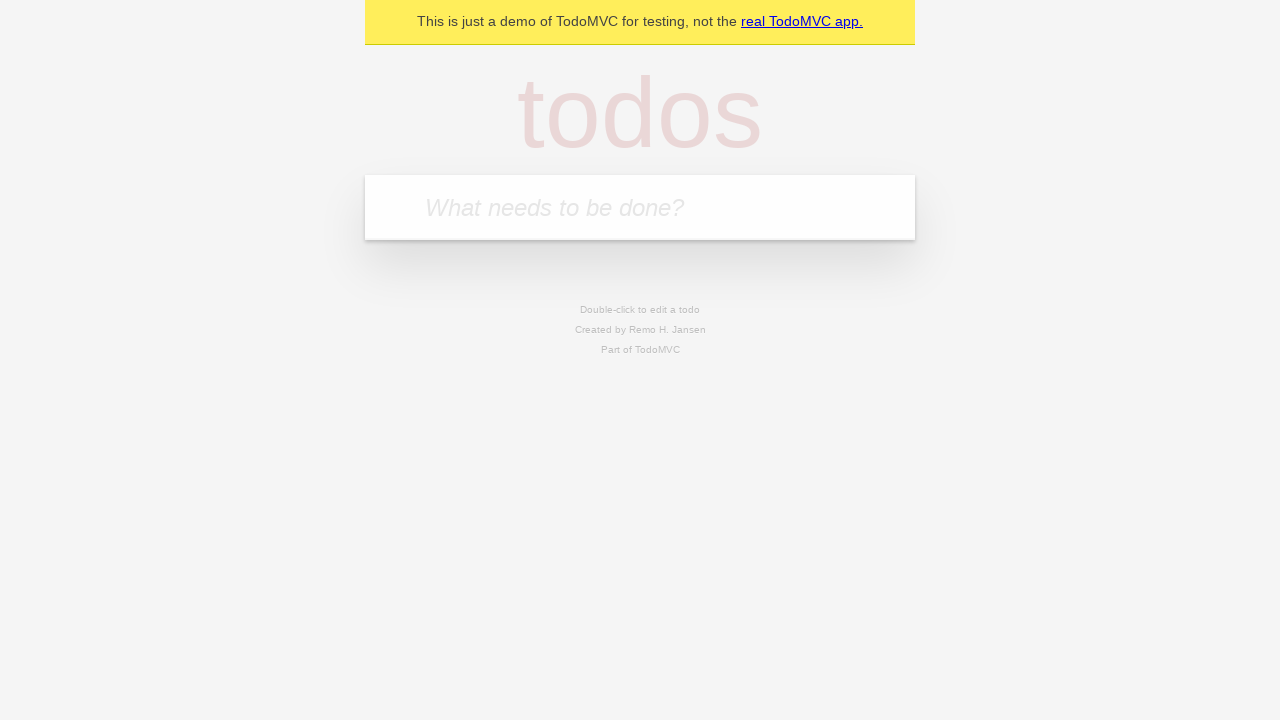

Filled new todo input with 'buy some cheese' on .new-todo
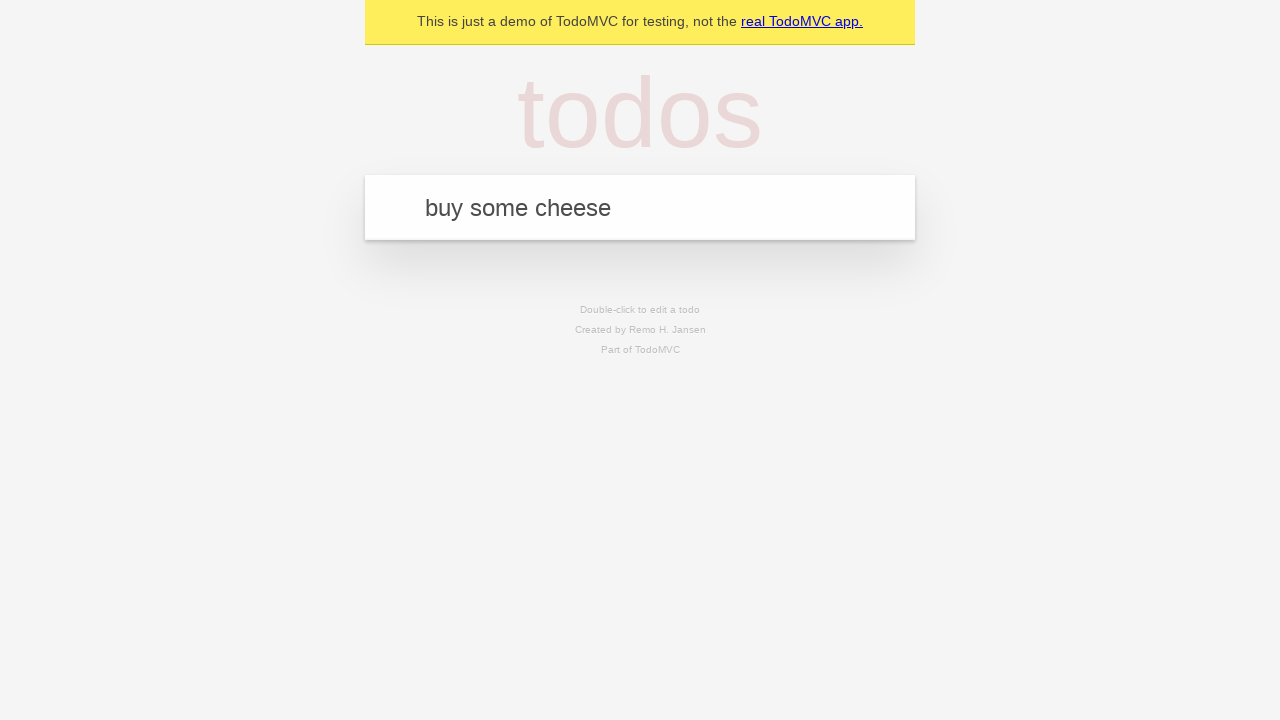

Pressed Enter to add todo item on .new-todo
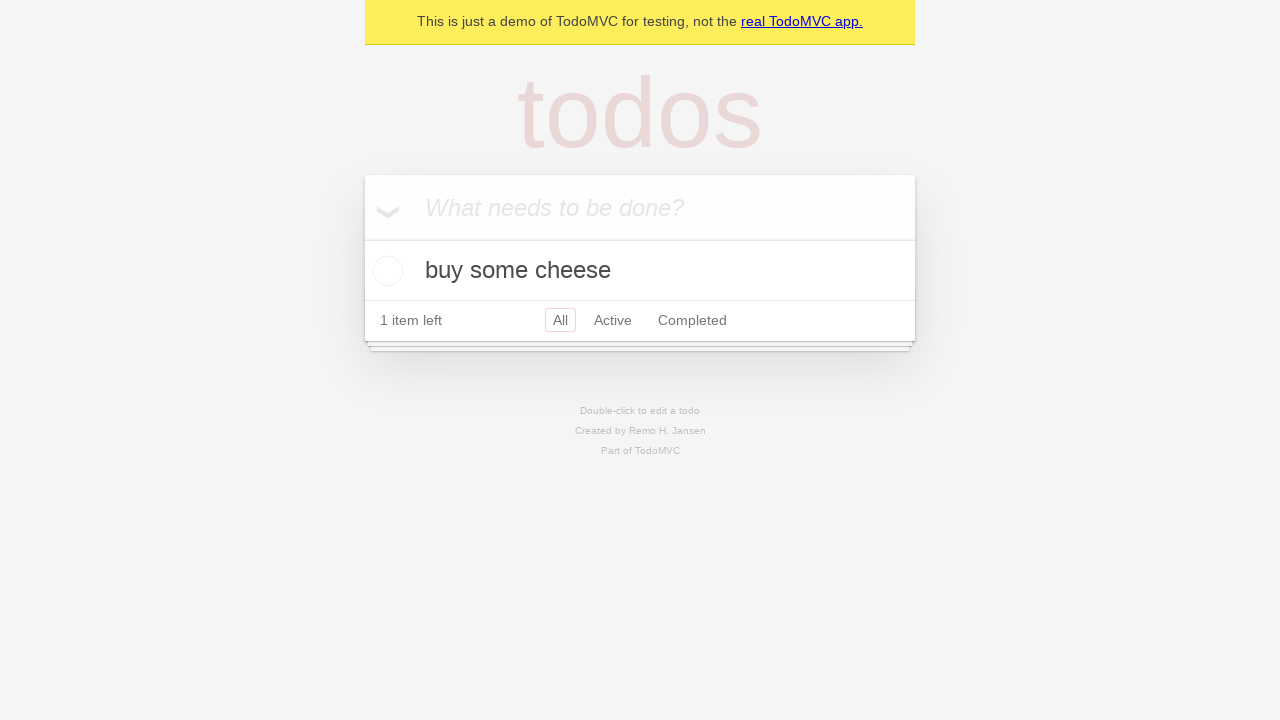

Main section appeared after item was added
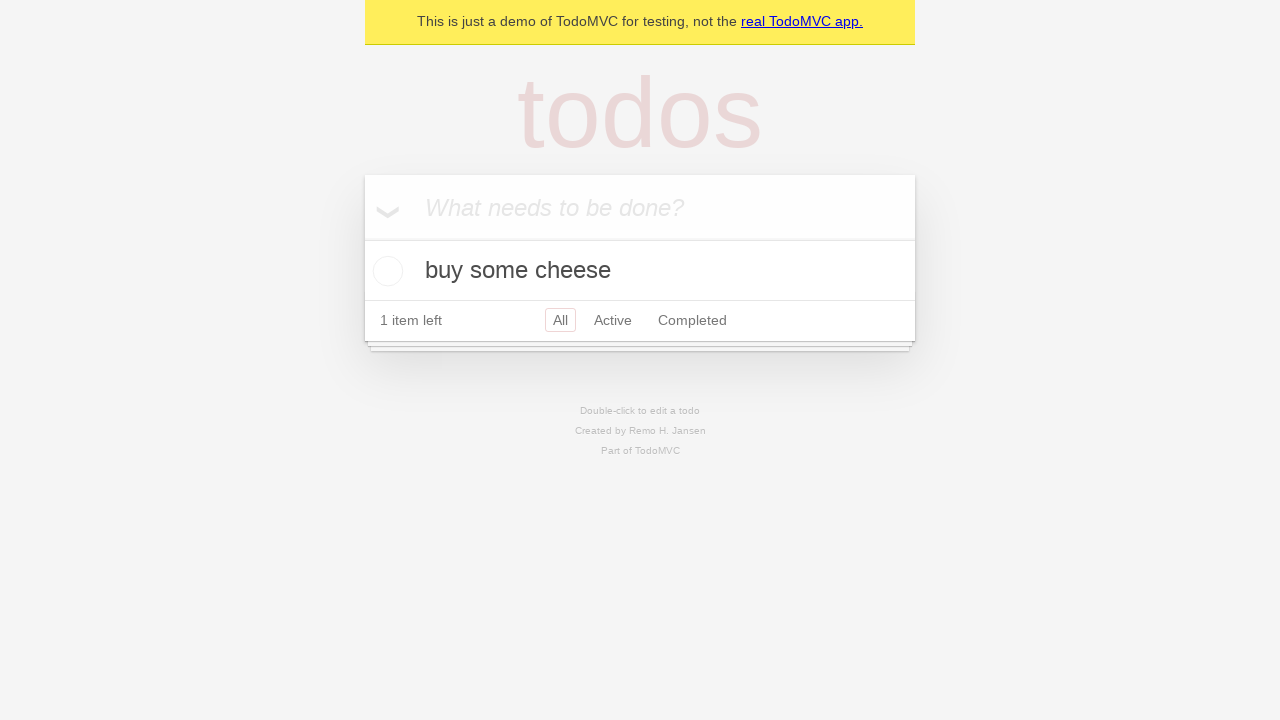

Footer section appeared after item was added
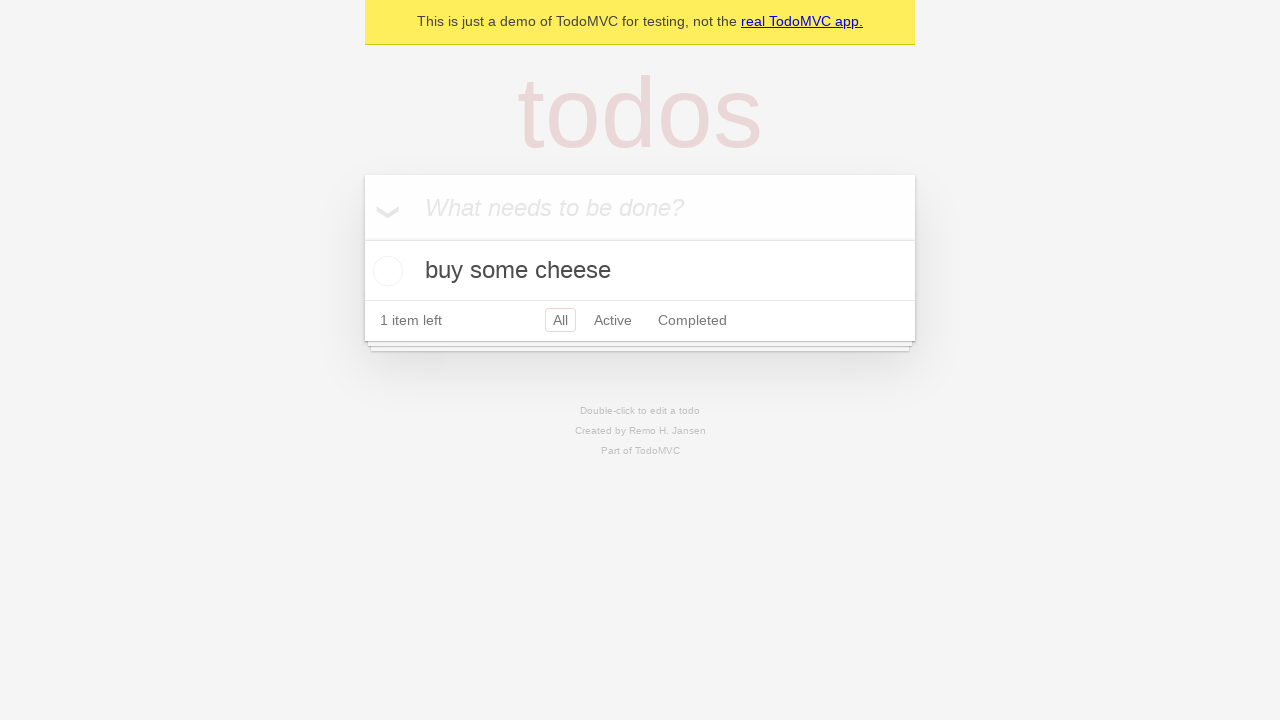

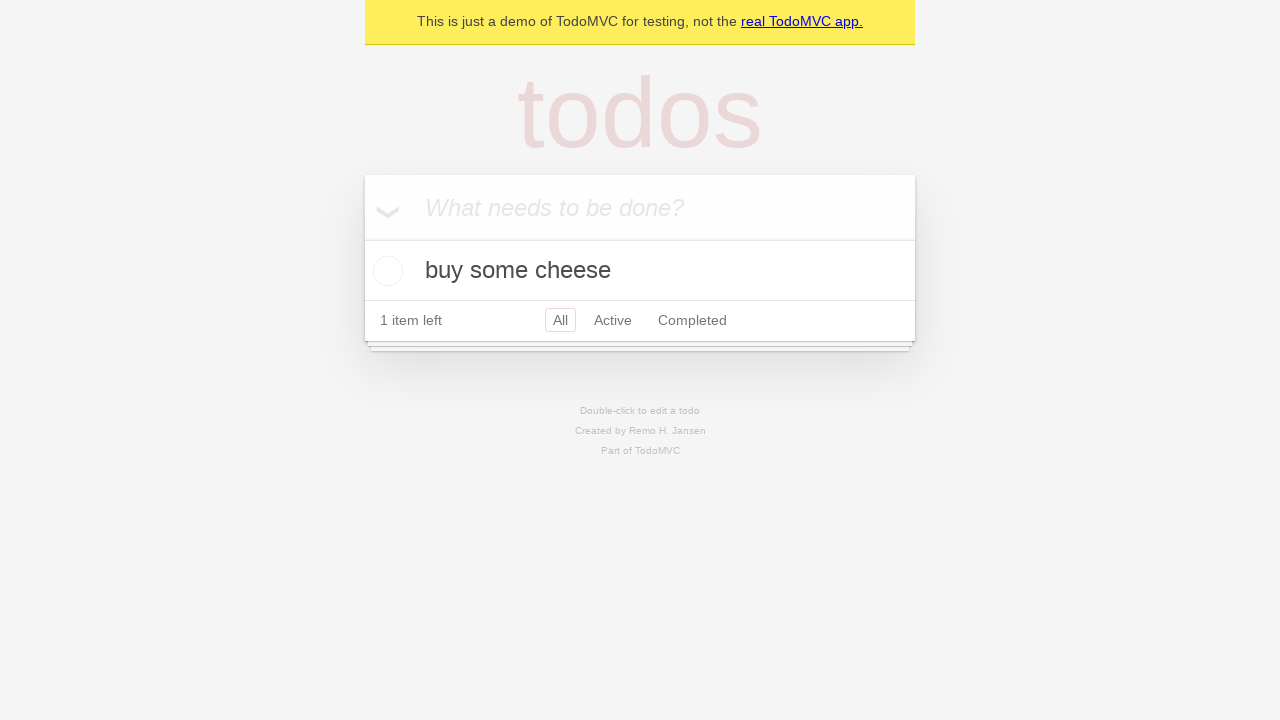